Tests a tag input box application by removing existing tags, adding new tags via keyboard input, and testing the remove all functionality

Starting URL: https://qaplayground.dev/apps/tags-input-box/

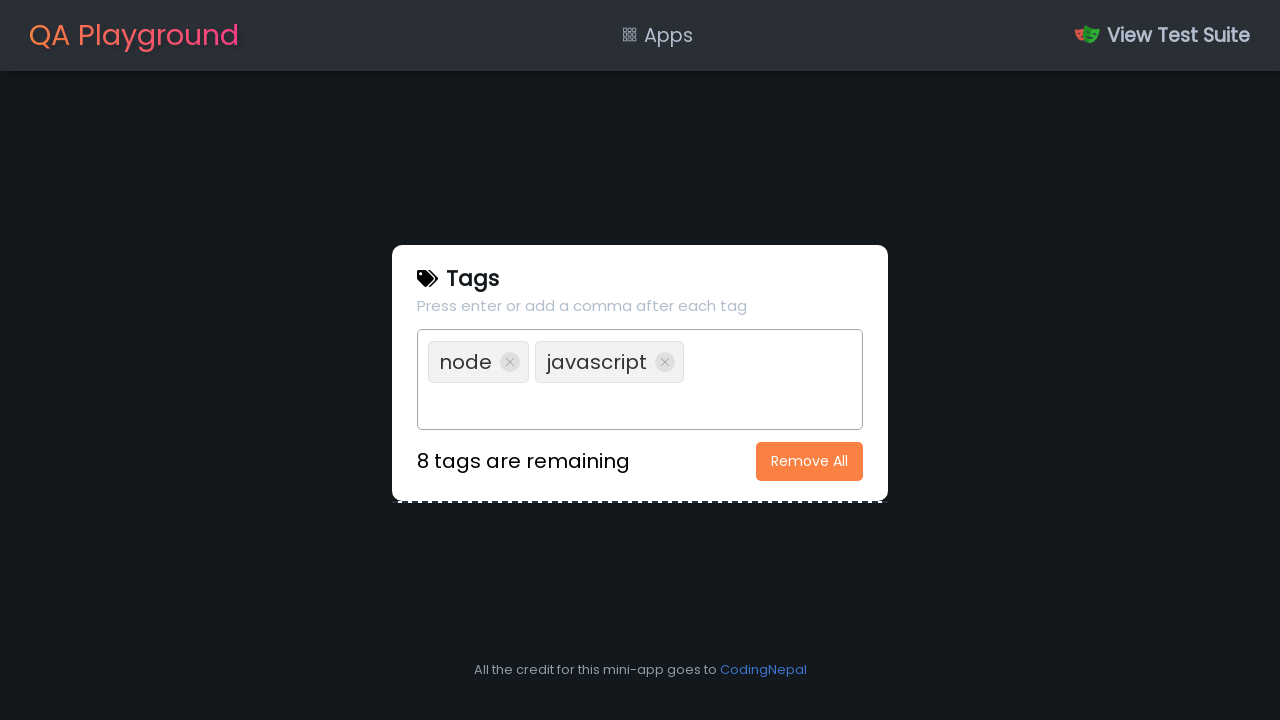

Counted existing tags in the input box
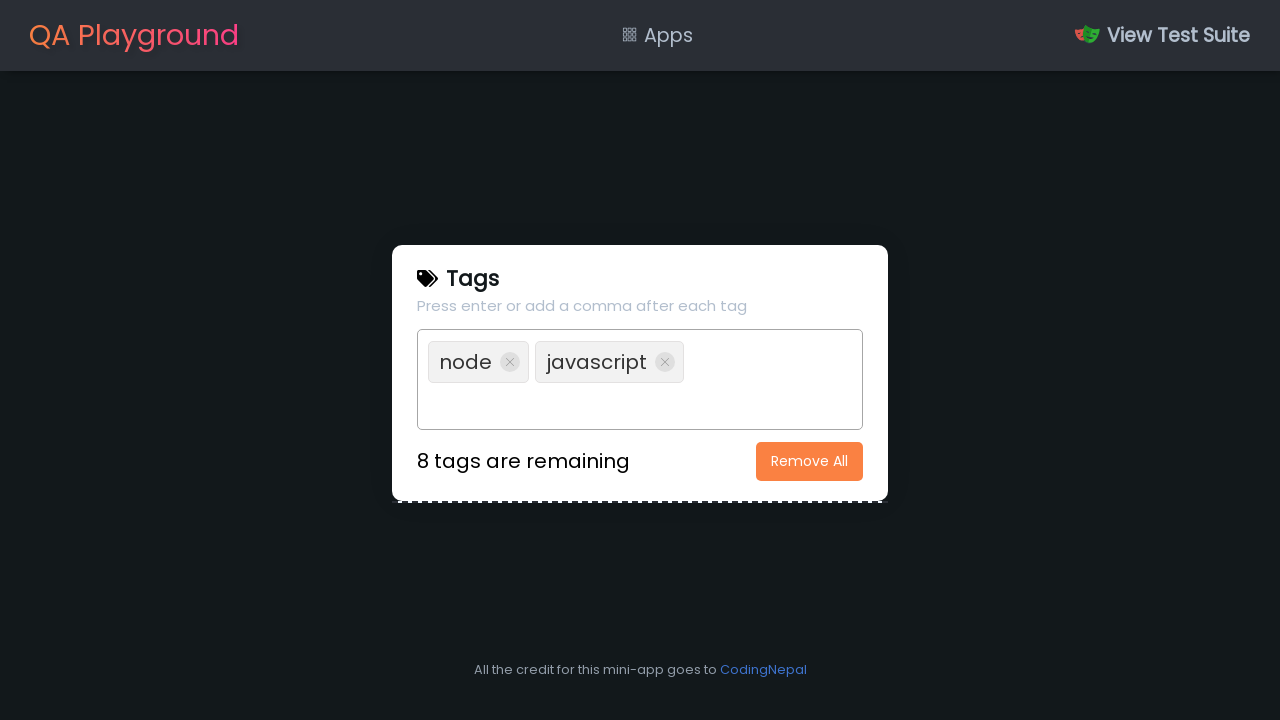

Counted remove buttons for existing tags
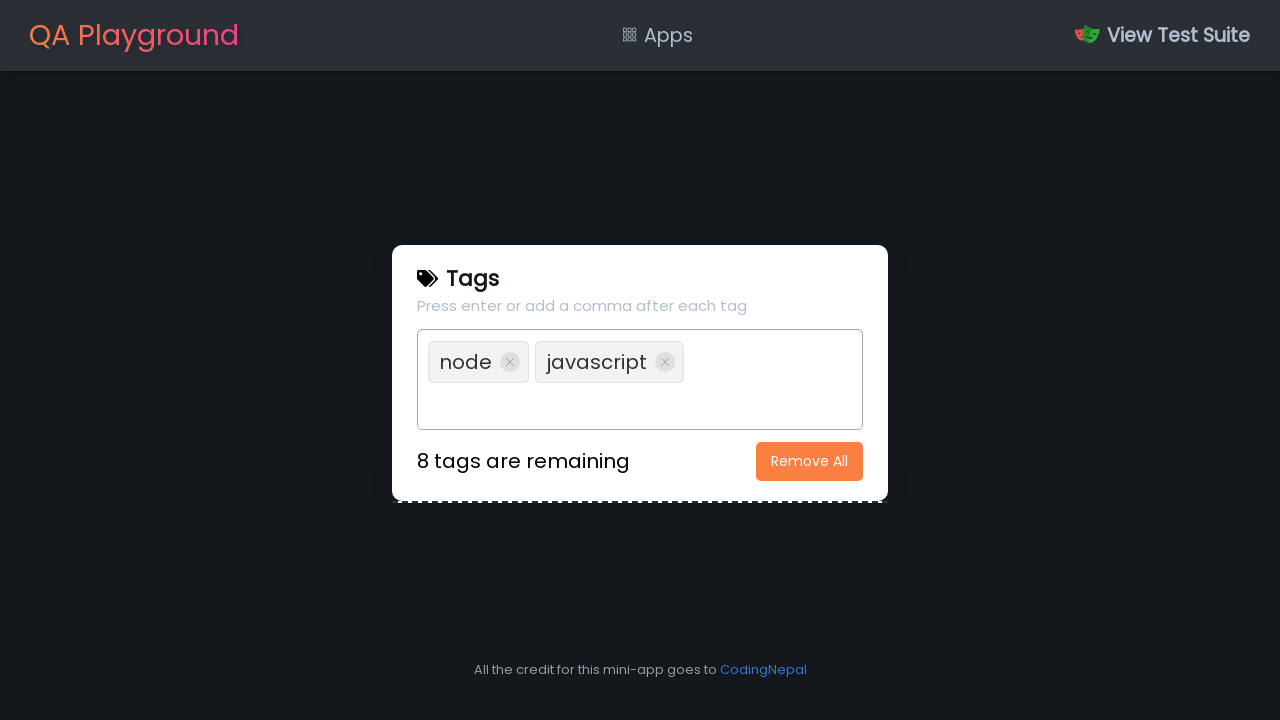

Removed existing tag 1 at (510, 362) on xpath=//i[contains(@onclick,'remove')] >> nth=0
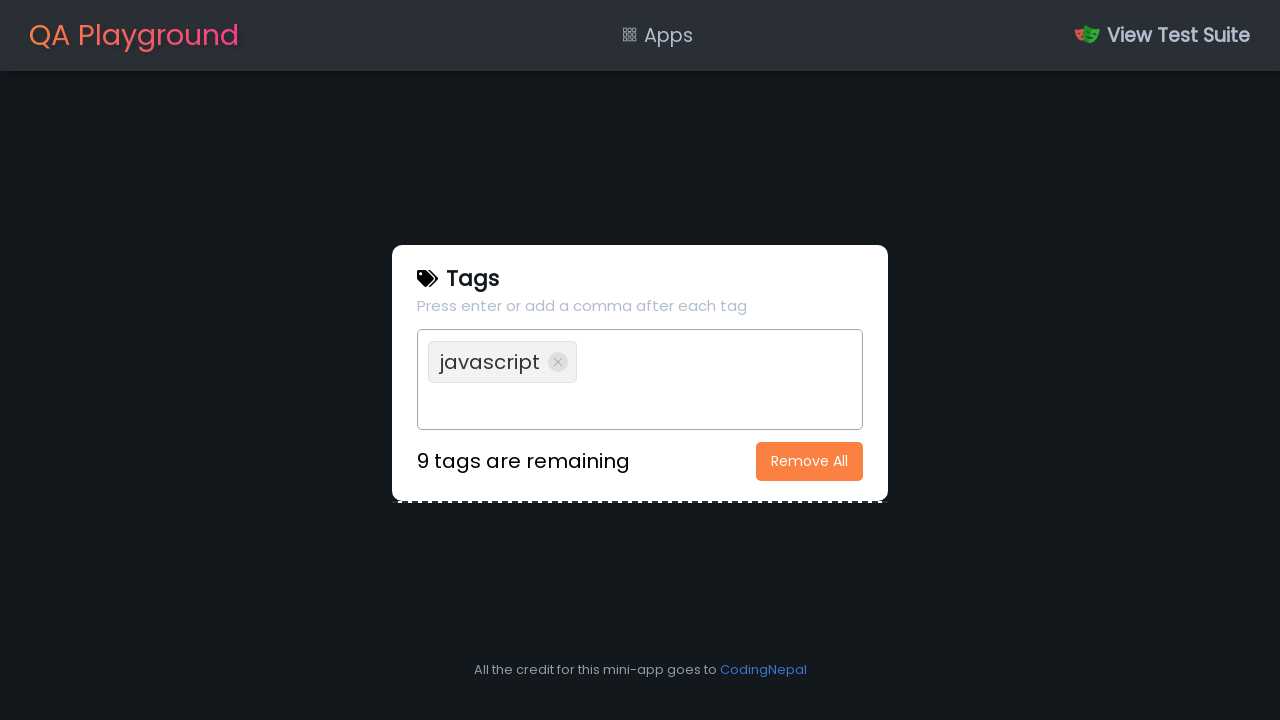

Removed existing tag 2 at (558, 362) on xpath=//i[contains(@onclick,'remove')] >> nth=0
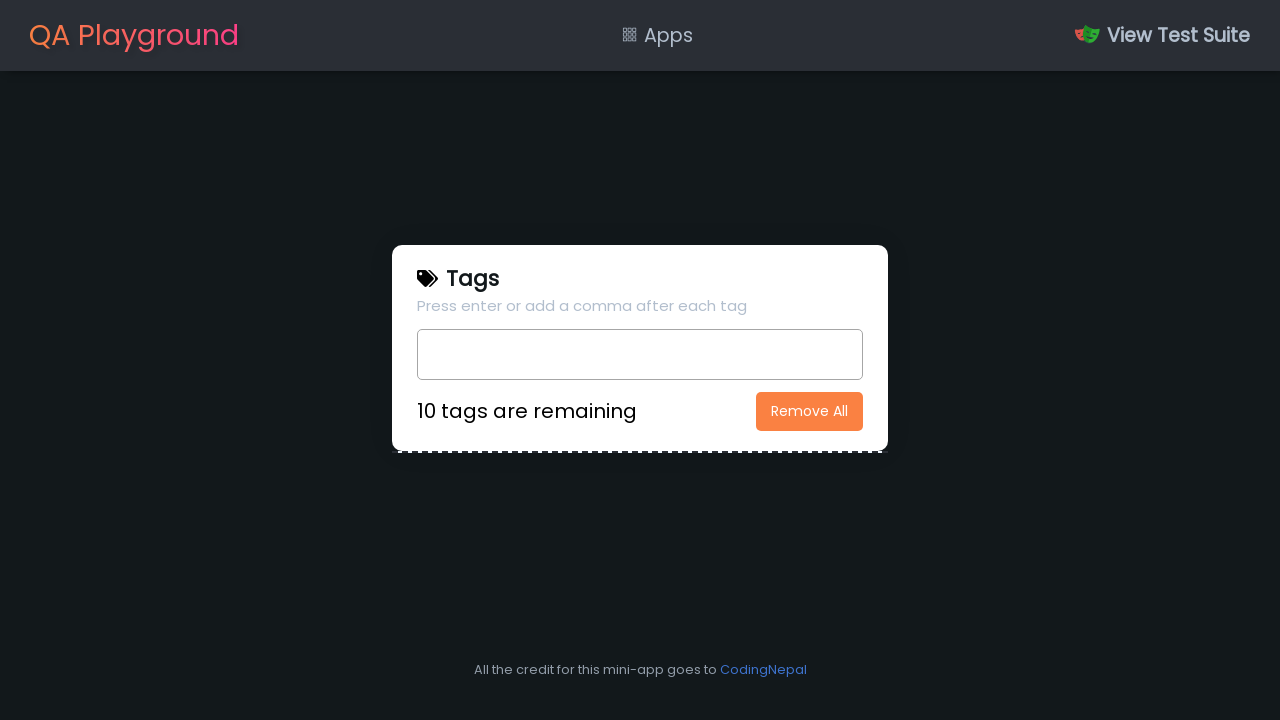

Filled input field with tag 'java' on input[type='text']
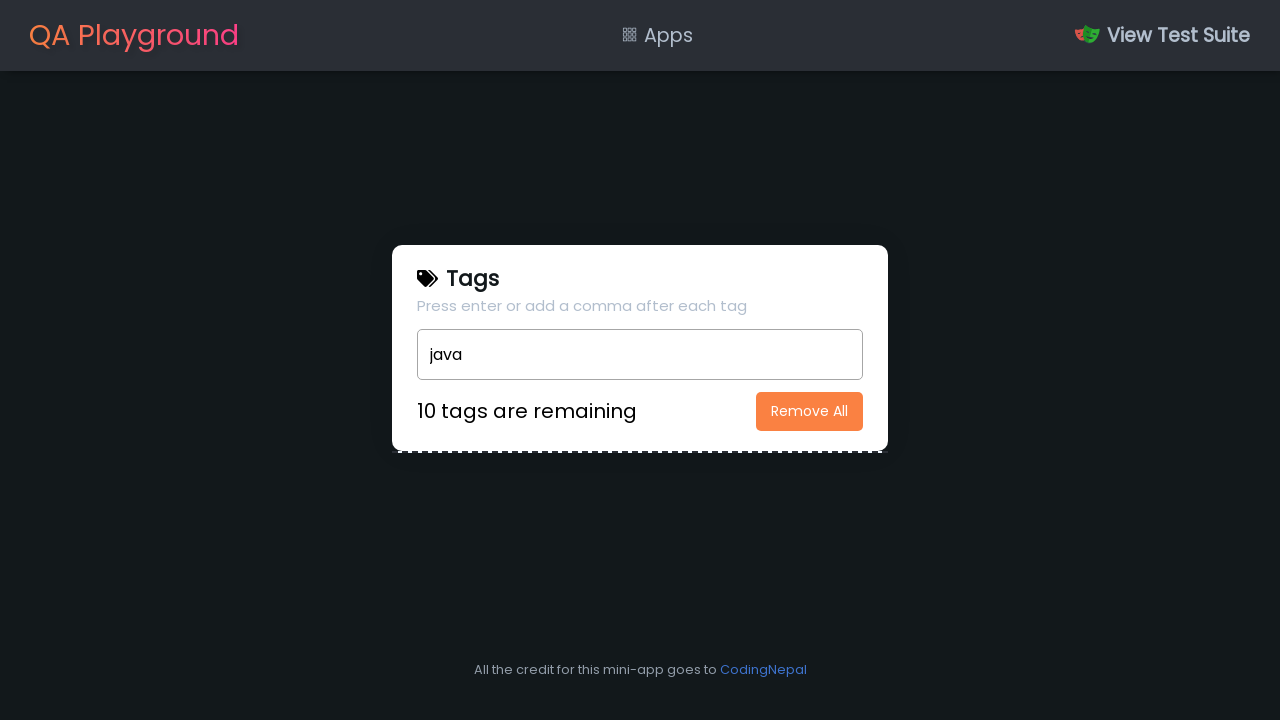

Pressed Enter to add tag 'java' on input[type='text']
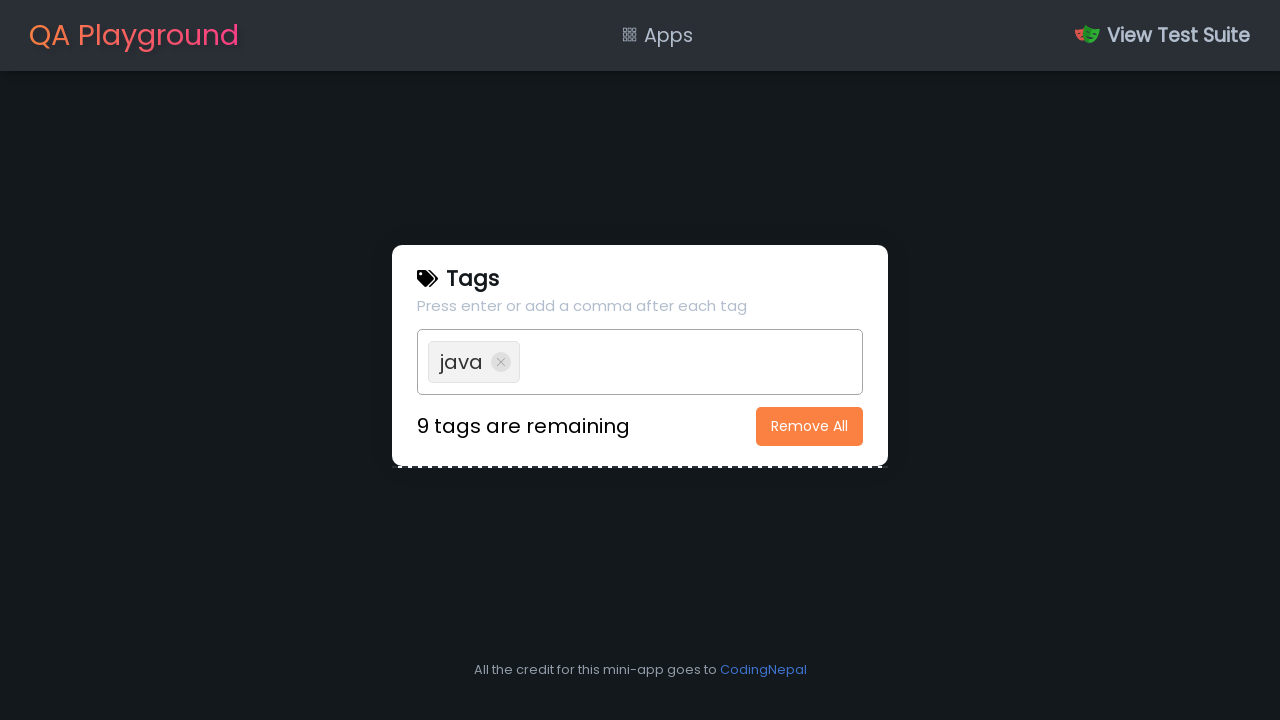

Filled input field with tag 'selenium' on input[type='text']
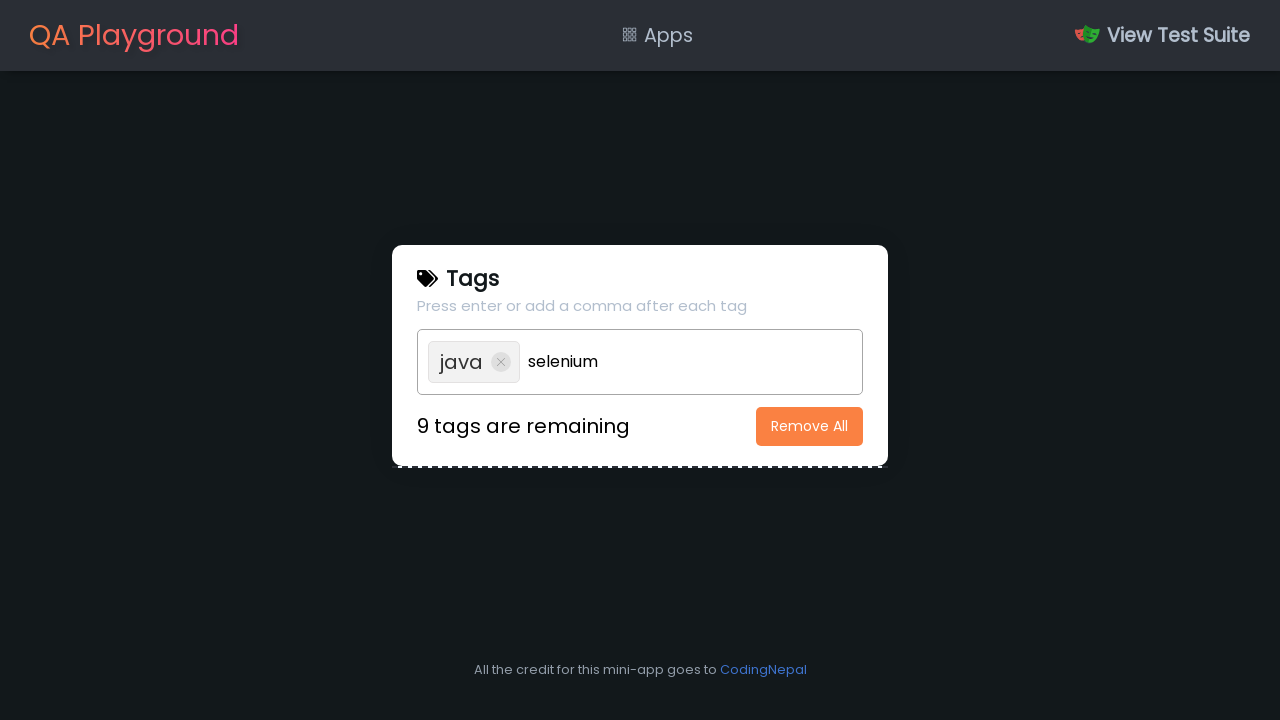

Pressed Enter to add tag 'selenium' on input[type='text']
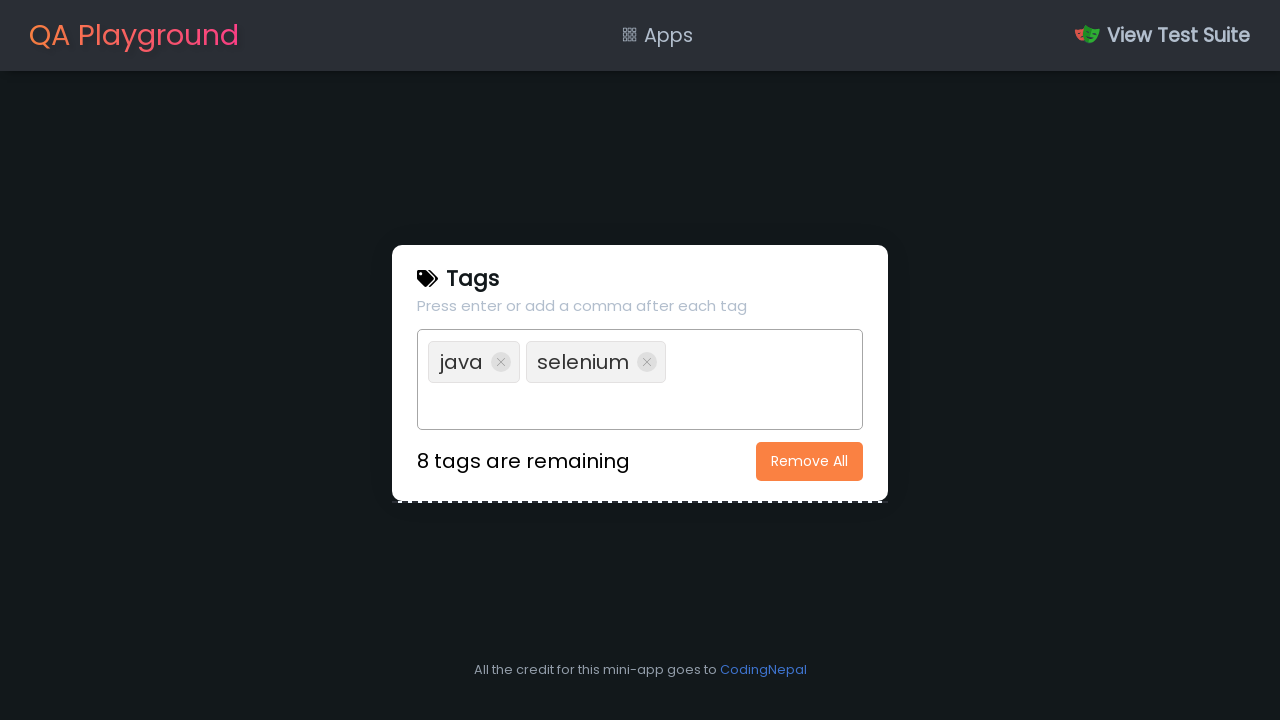

Filled input field with tag 'css' on input[type='text']
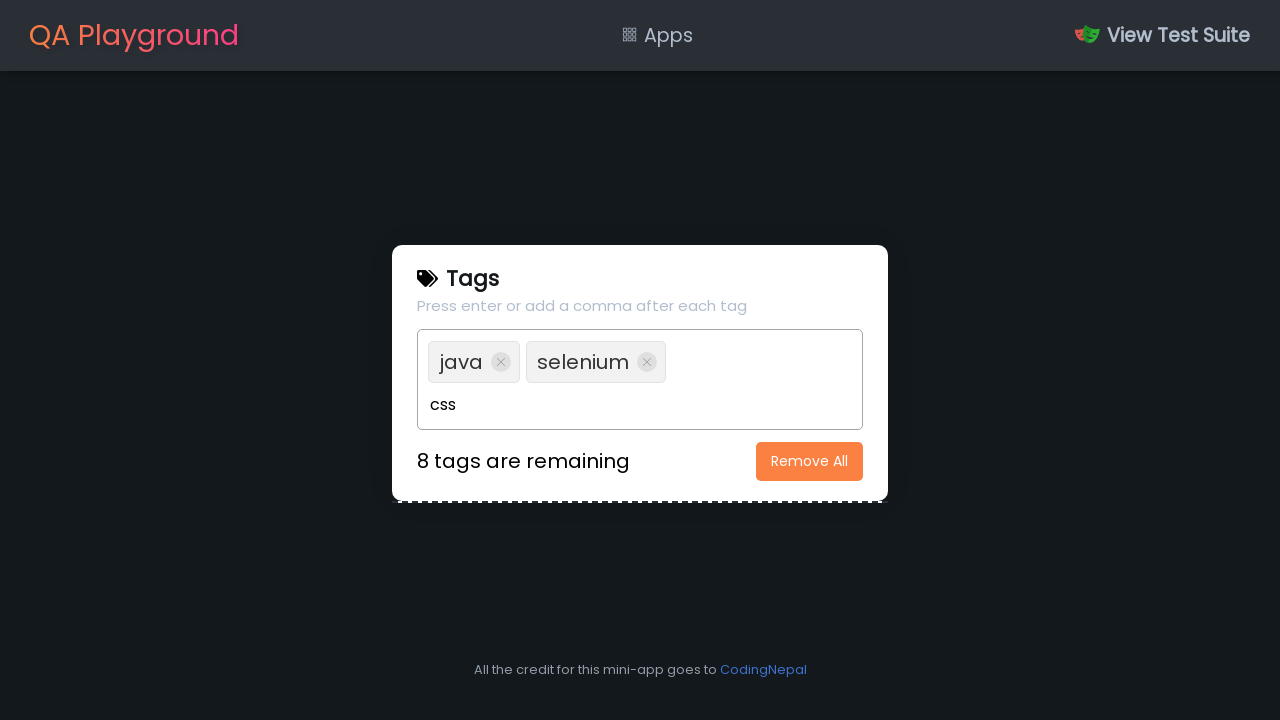

Pressed Enter to add tag 'css' on input[type='text']
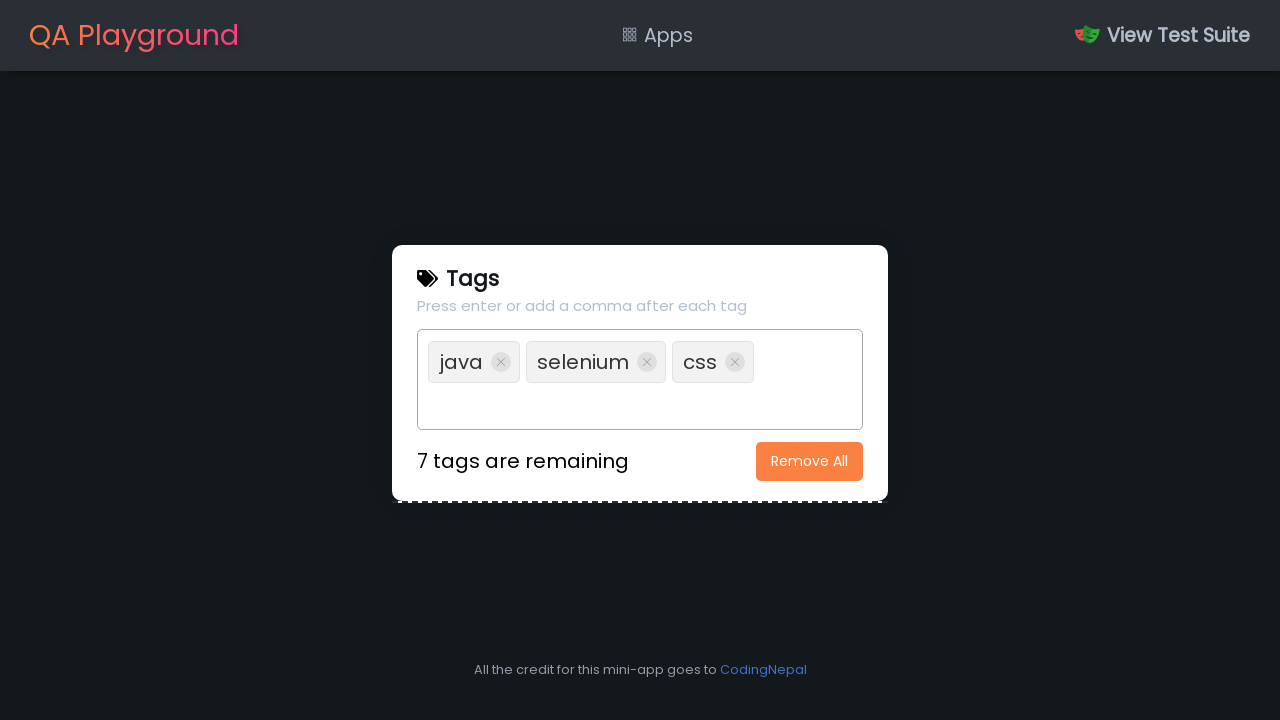

Filled input field with tag 'html' on input[type='text']
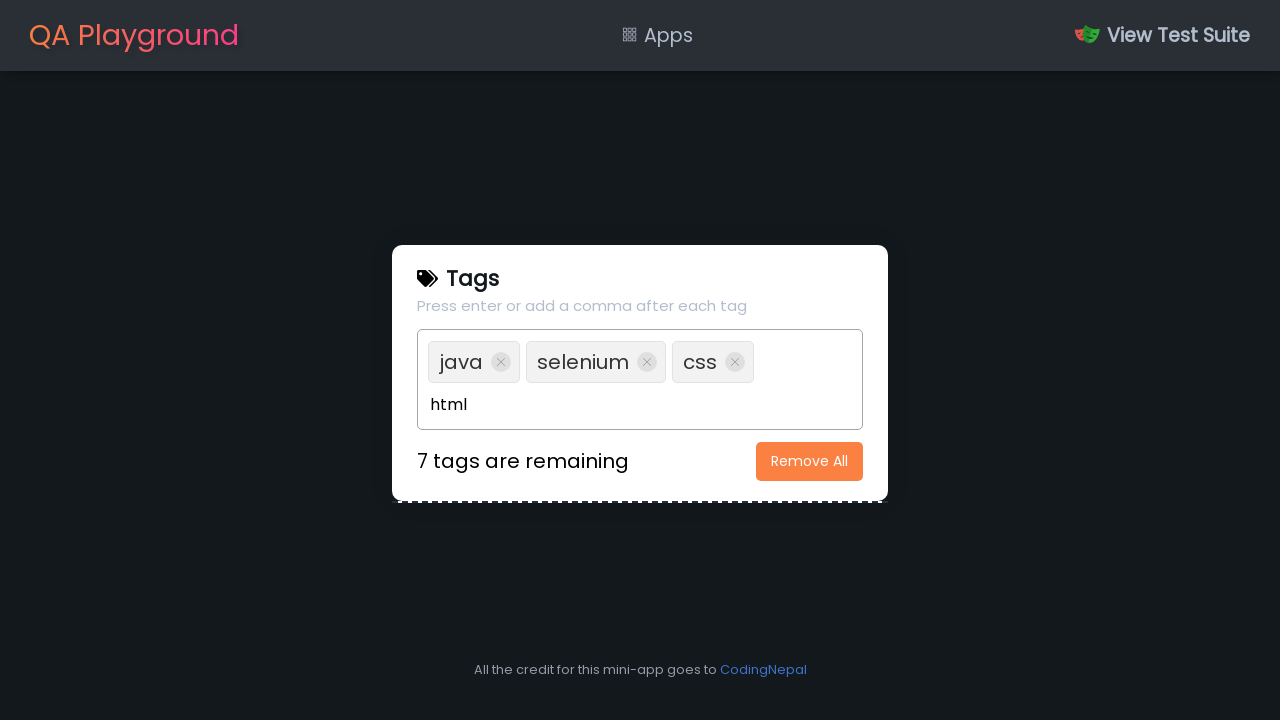

Pressed Enter to add tag 'html' on input[type='text']
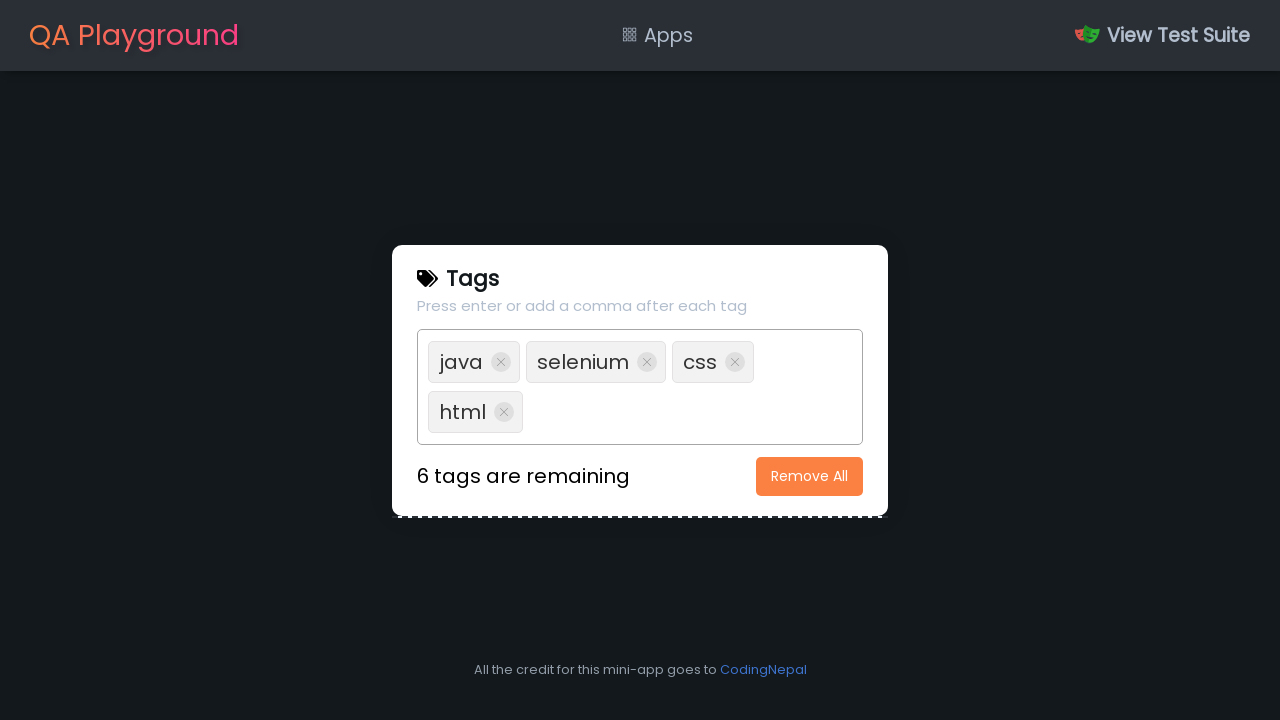

Filled input field with tag 'python' on input[type='text']
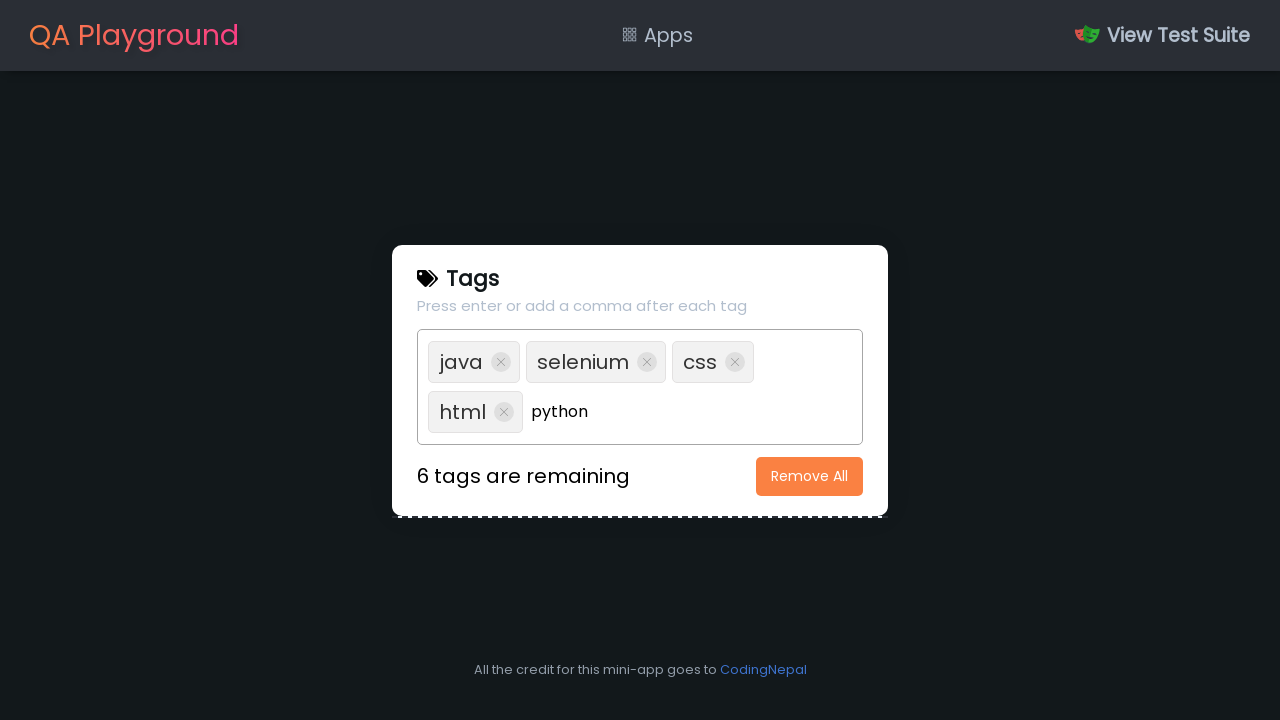

Pressed Enter to add tag 'python' on input[type='text']
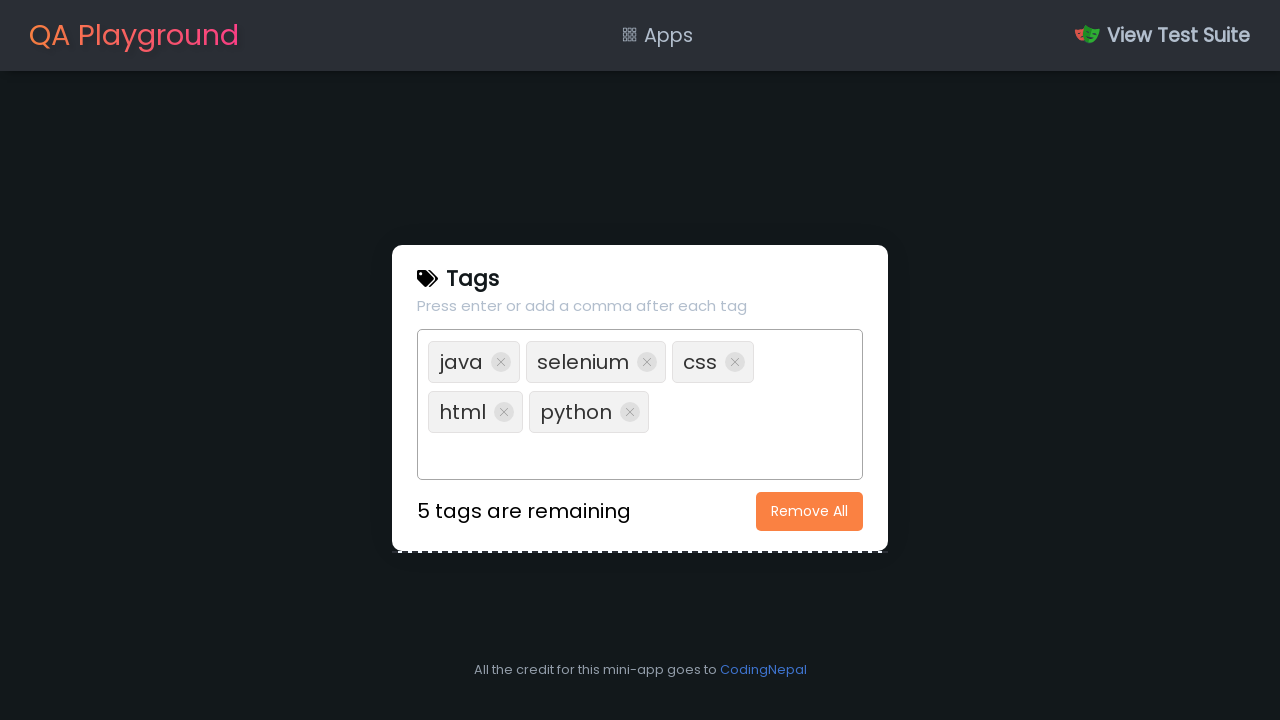

Filled input field with tag 'sql' on input[type='text']
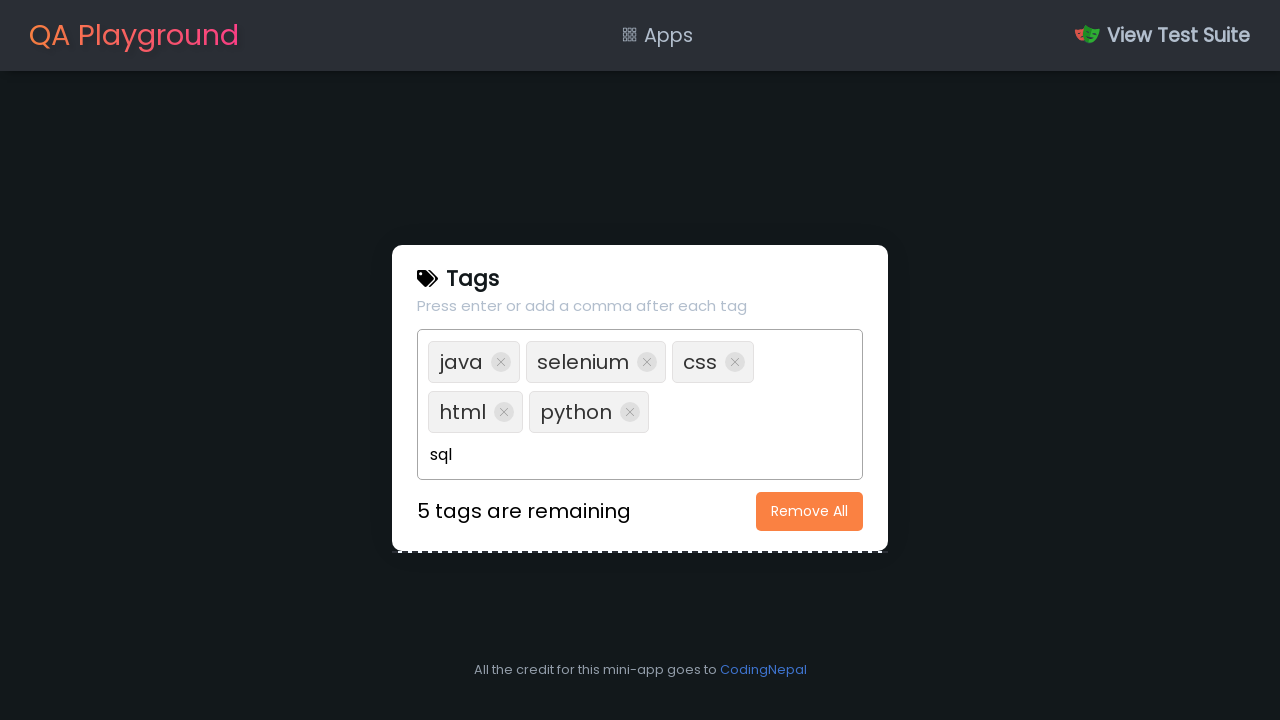

Pressed Enter to add tag 'sql' on input[type='text']
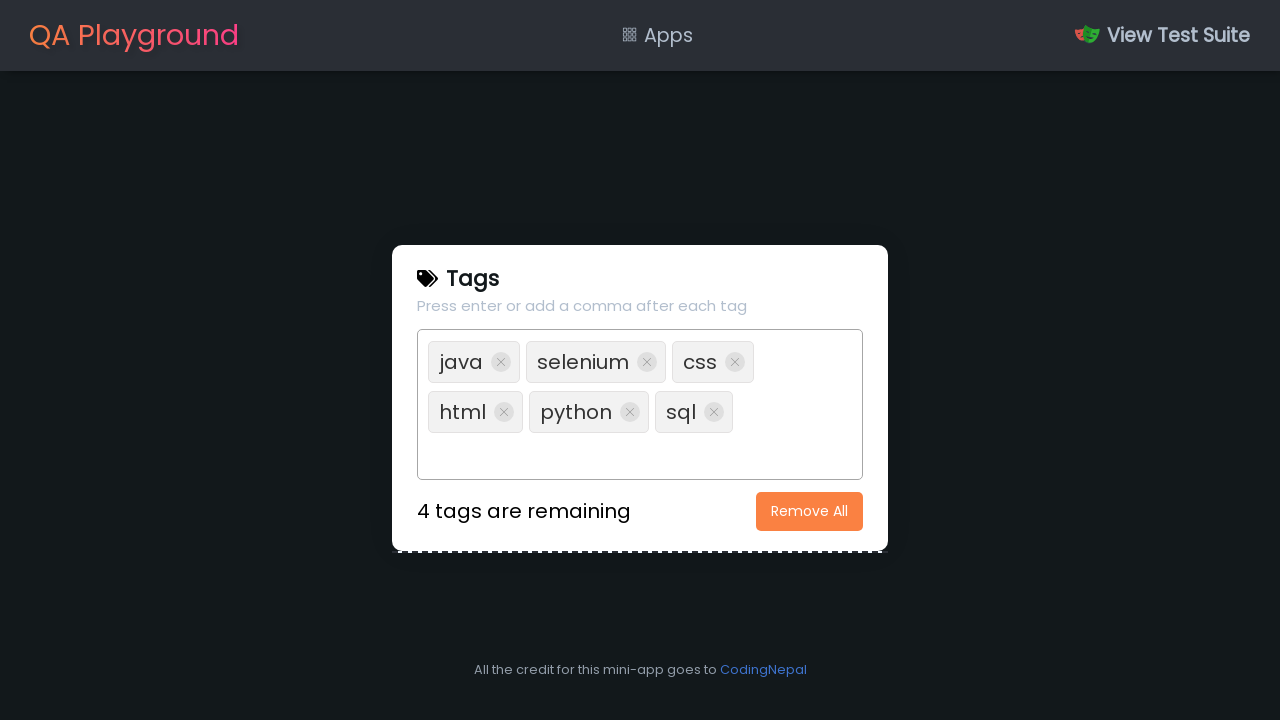

Filled input field with tag 'oracle' on input[type='text']
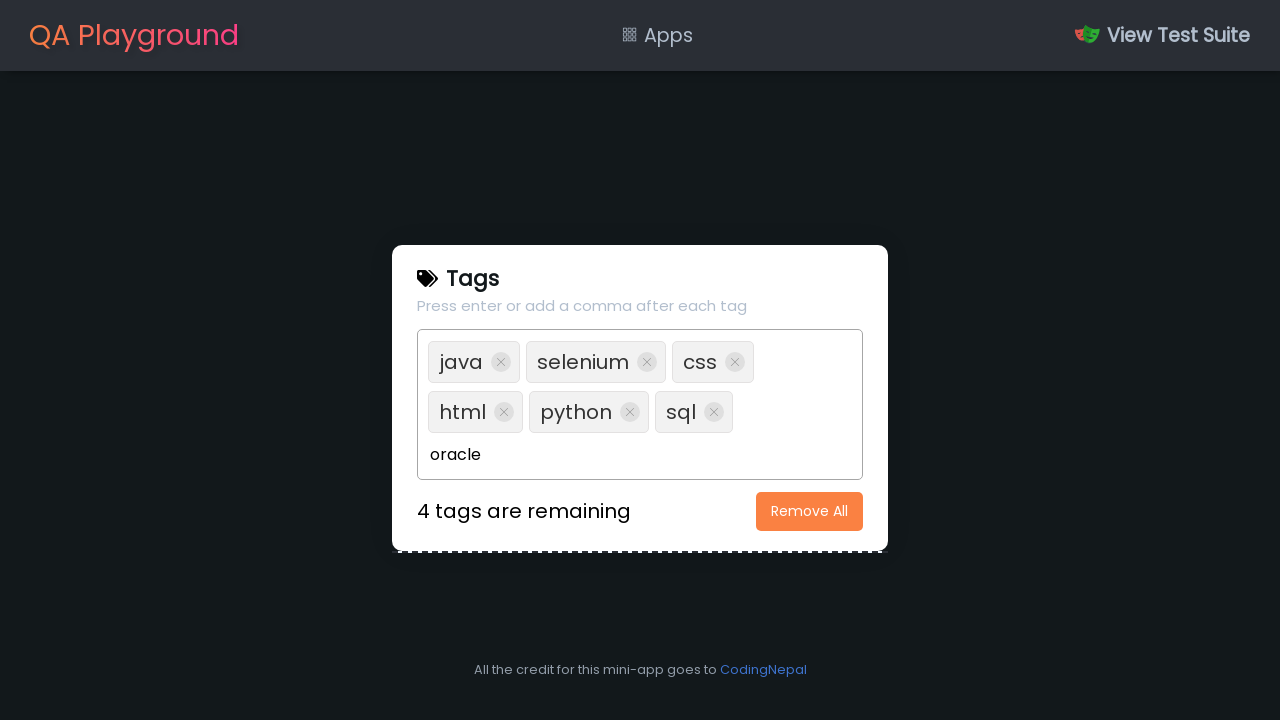

Pressed Enter to add tag 'oracle' on input[type='text']
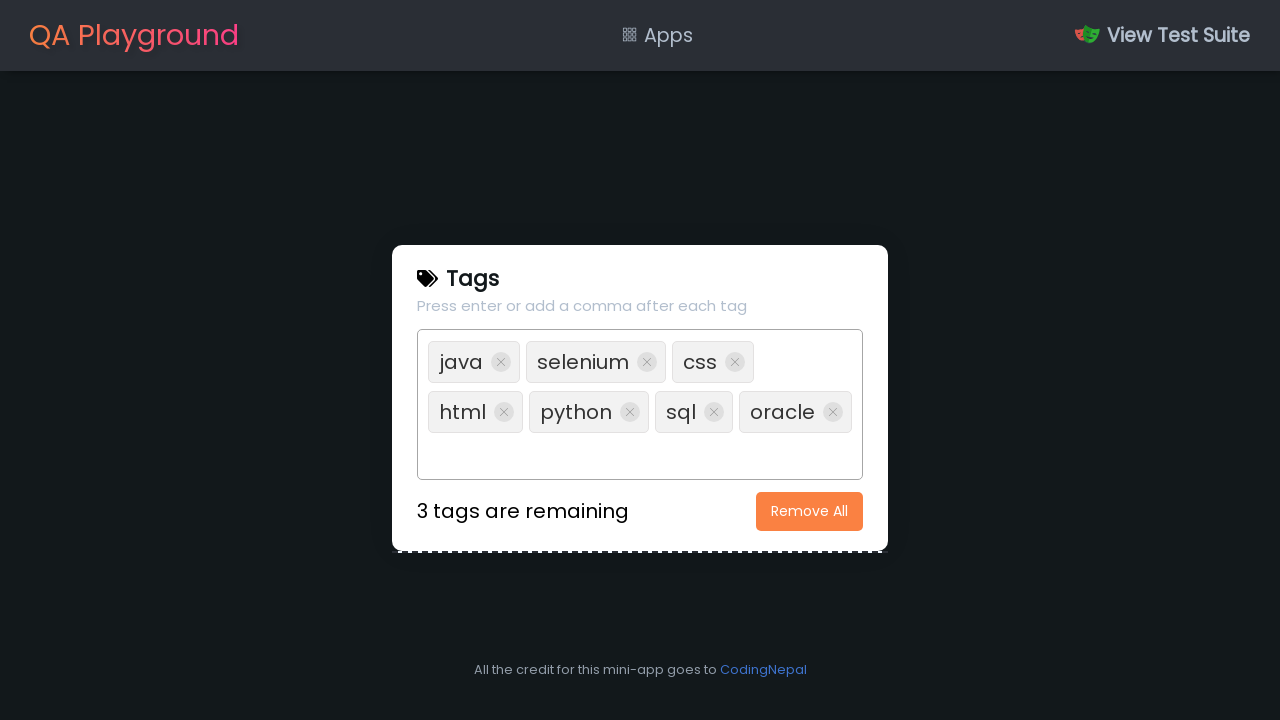

Filled input field with tag 'testng' on input[type='text']
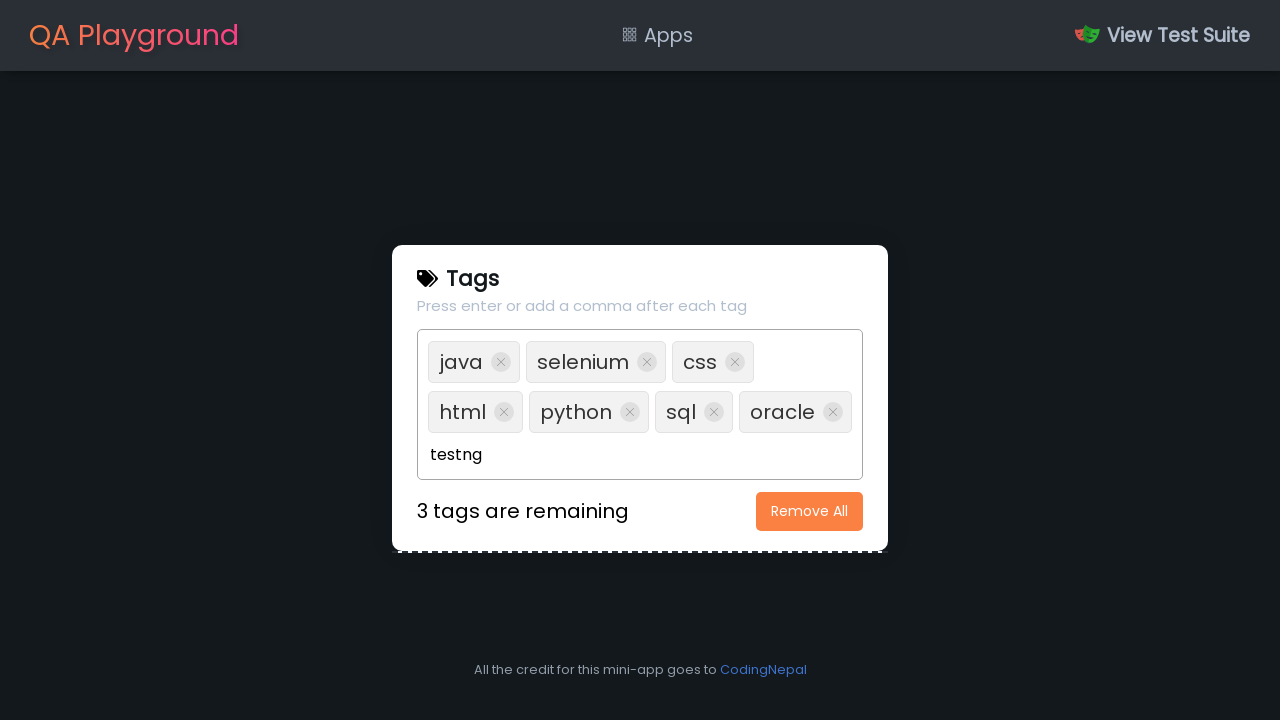

Pressed Enter to add tag 'testng' on input[type='text']
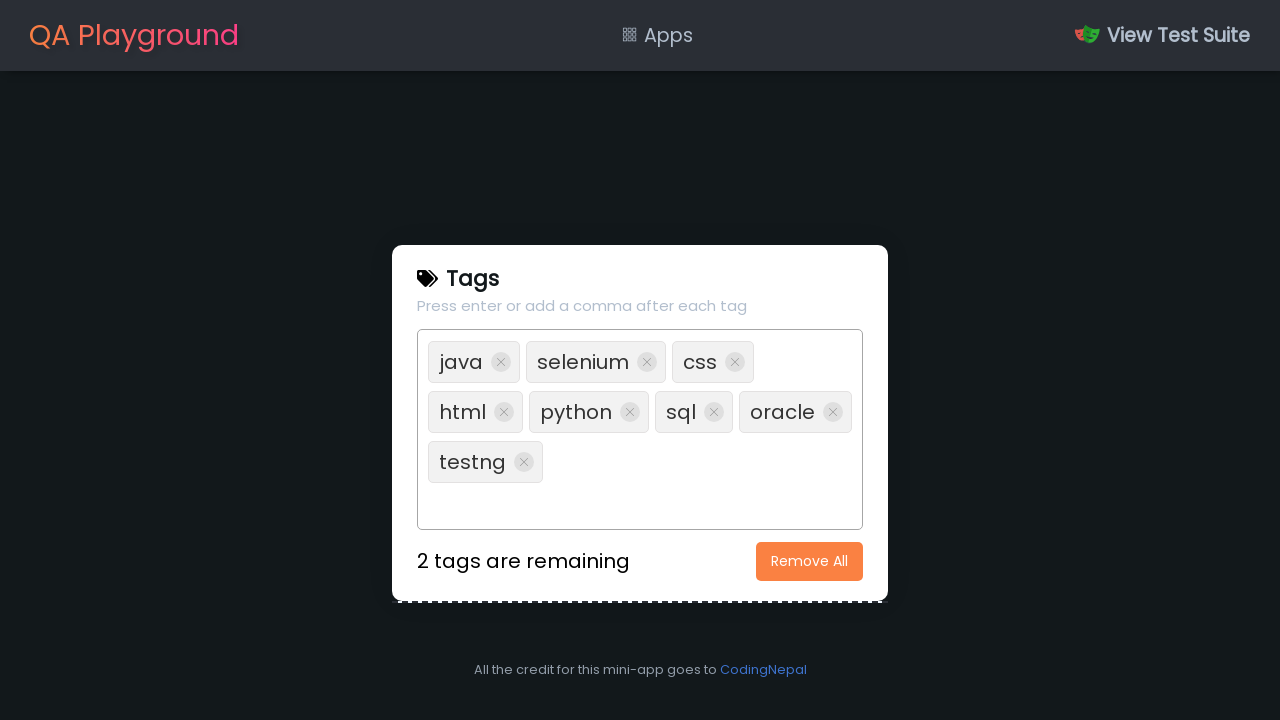

Filled input field with tag 'cucumber' on input[type='text']
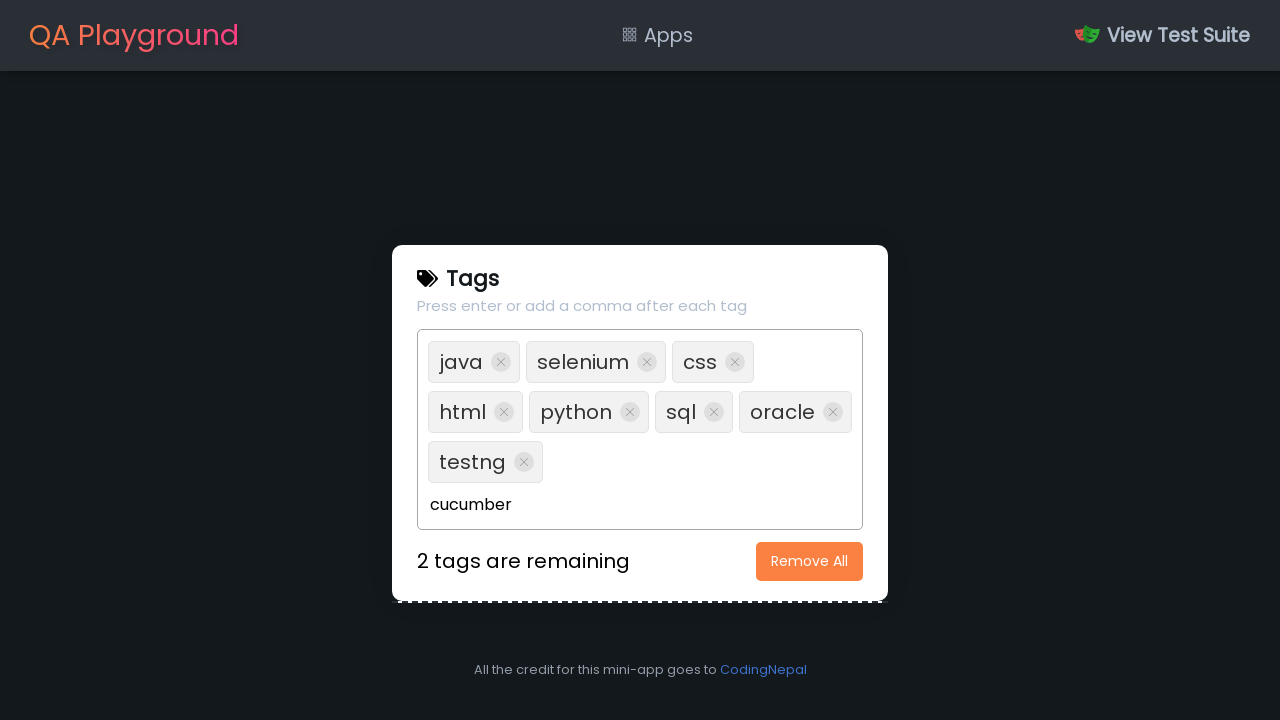

Pressed Enter to add tag 'cucumber' on input[type='text']
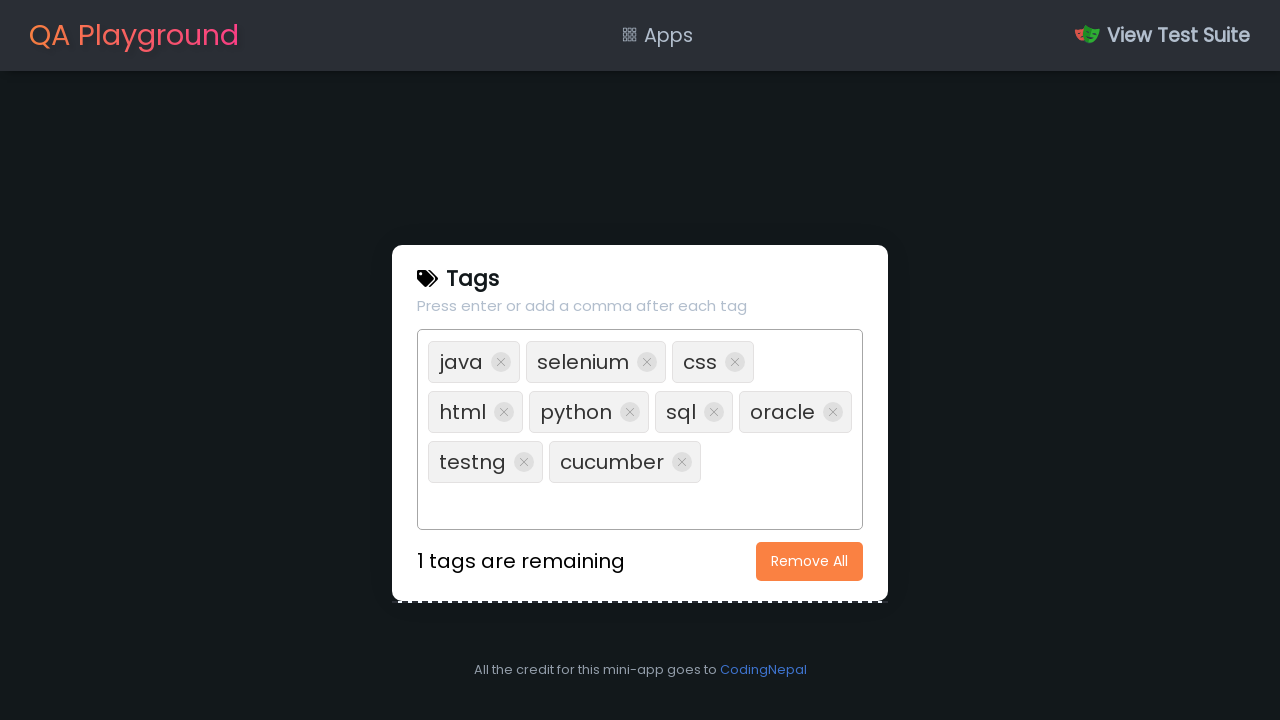

Filled input field with tag 'jenkins' on input[type='text']
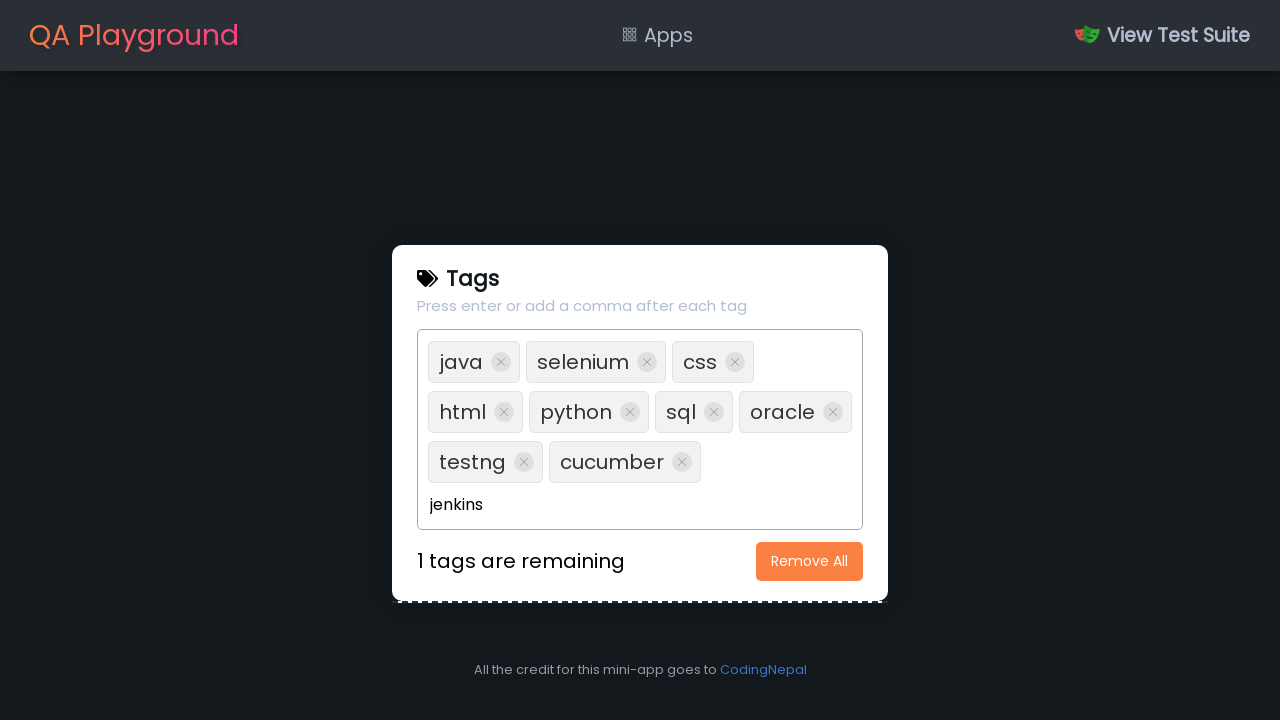

Pressed Enter to add tag 'jenkins' on input[type='text']
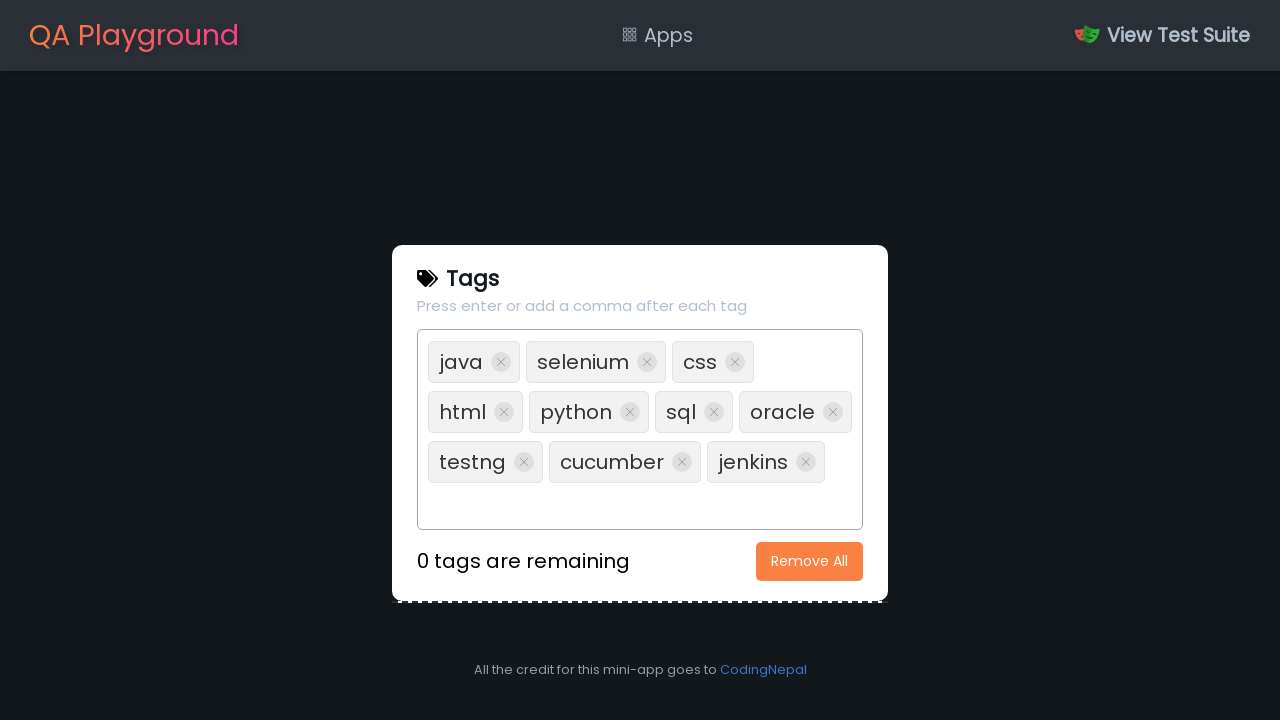

Clicked 'Remove All' button to clear all tags at (810, 561) on div[class='details'] button
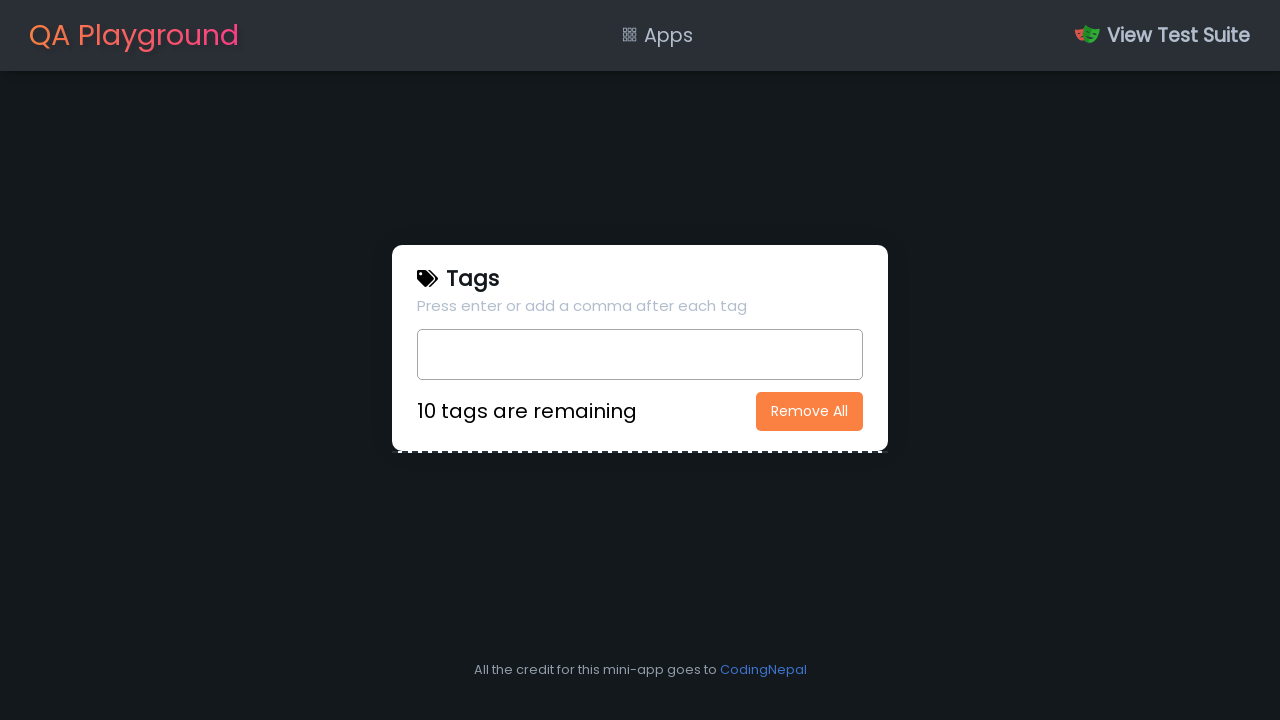

Filled input field with script tag to test XSS handling on input[type='text']
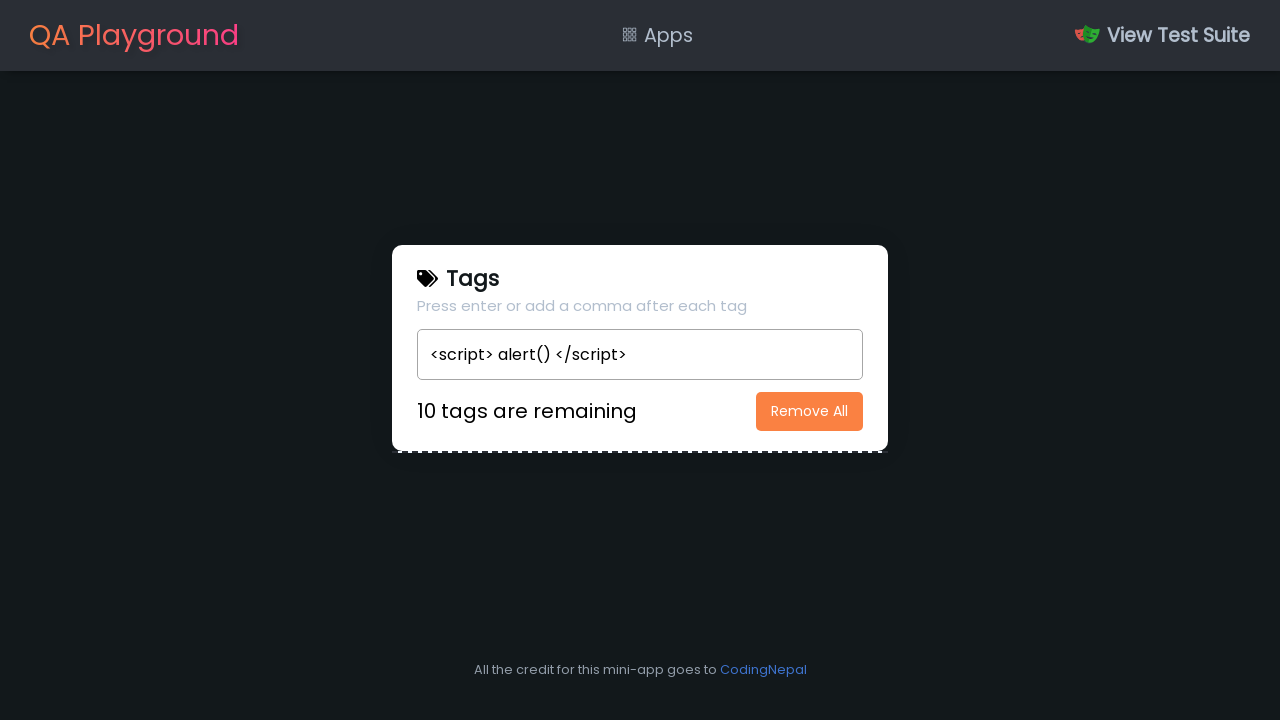

Pressed Enter to add script tag and verify XSS protection on input[type='text']
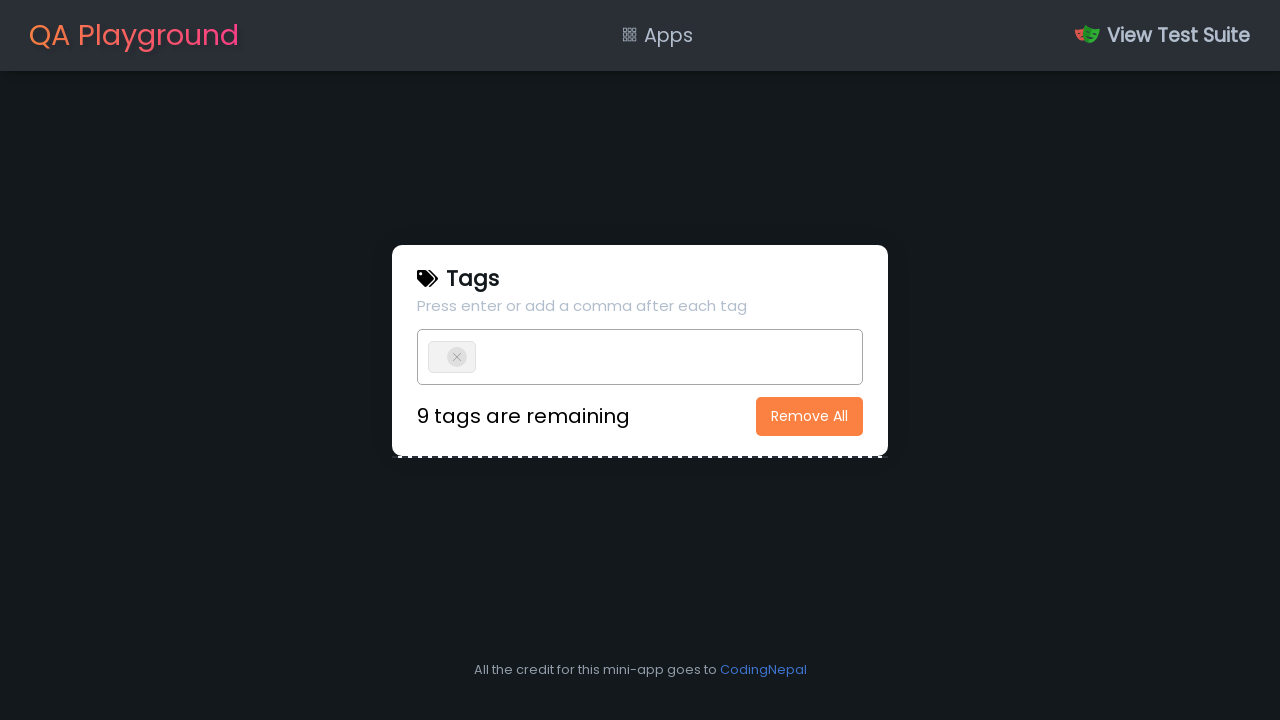

Waited 2 seconds to observe XSS handling result
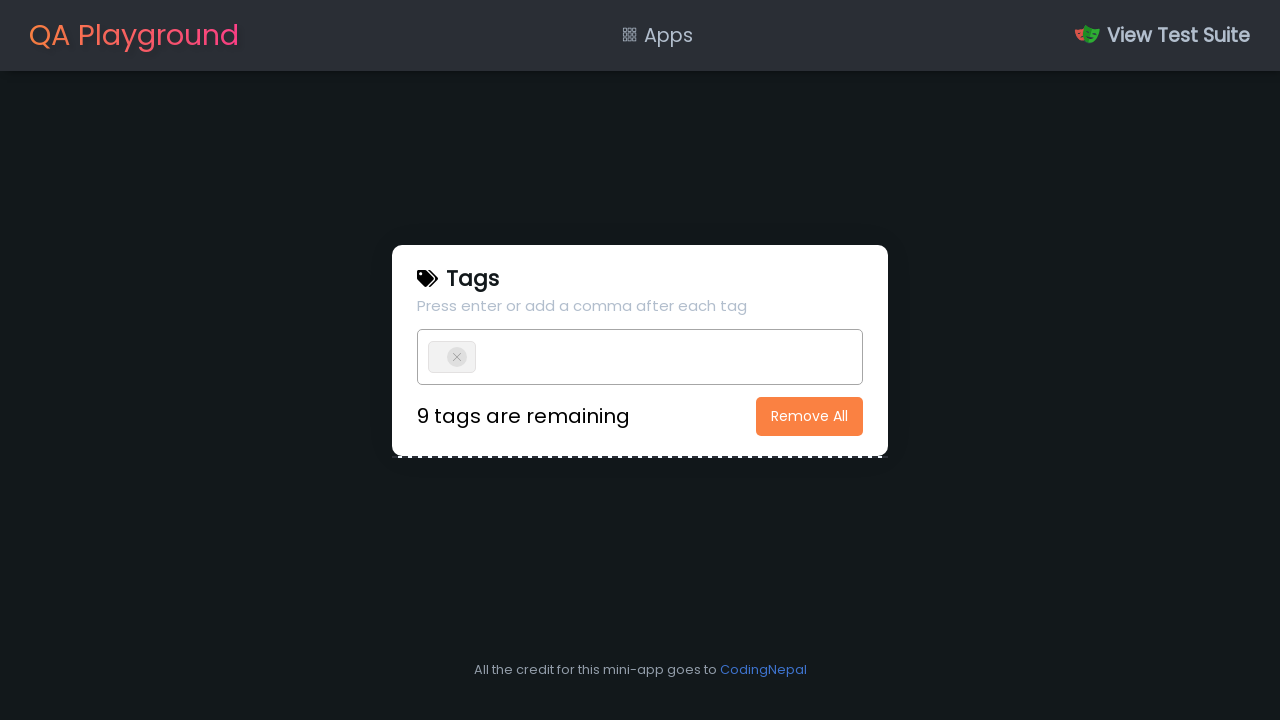

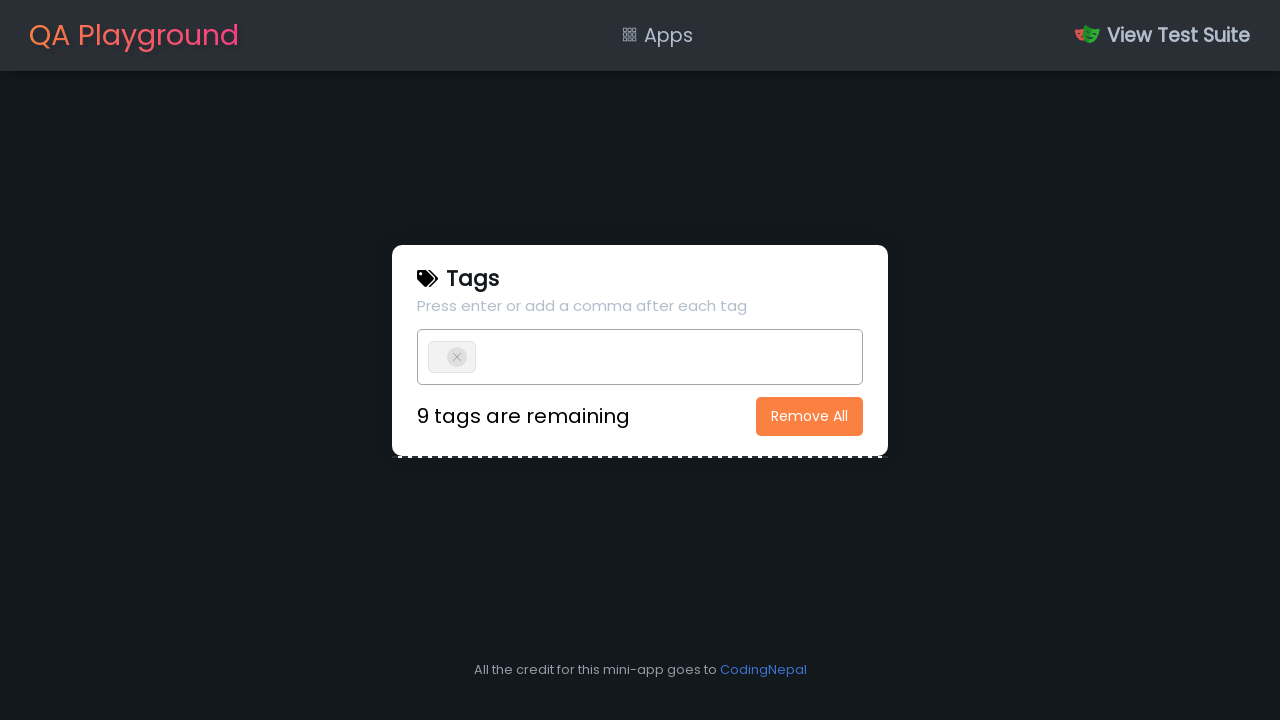